Tests the jQuery UI draggable functionality by switching to an iframe and dragging an element by a specified offset

Starting URL: https://jqueryui.com/draggable

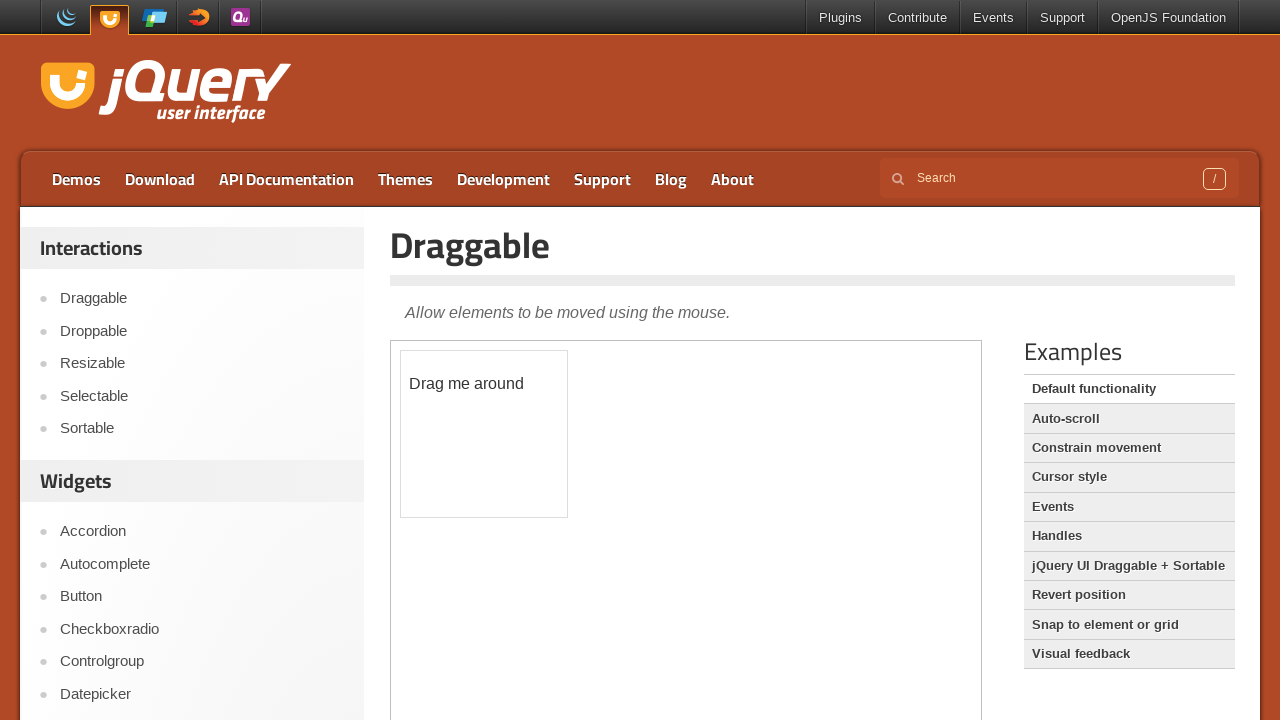

Located the demo iframe
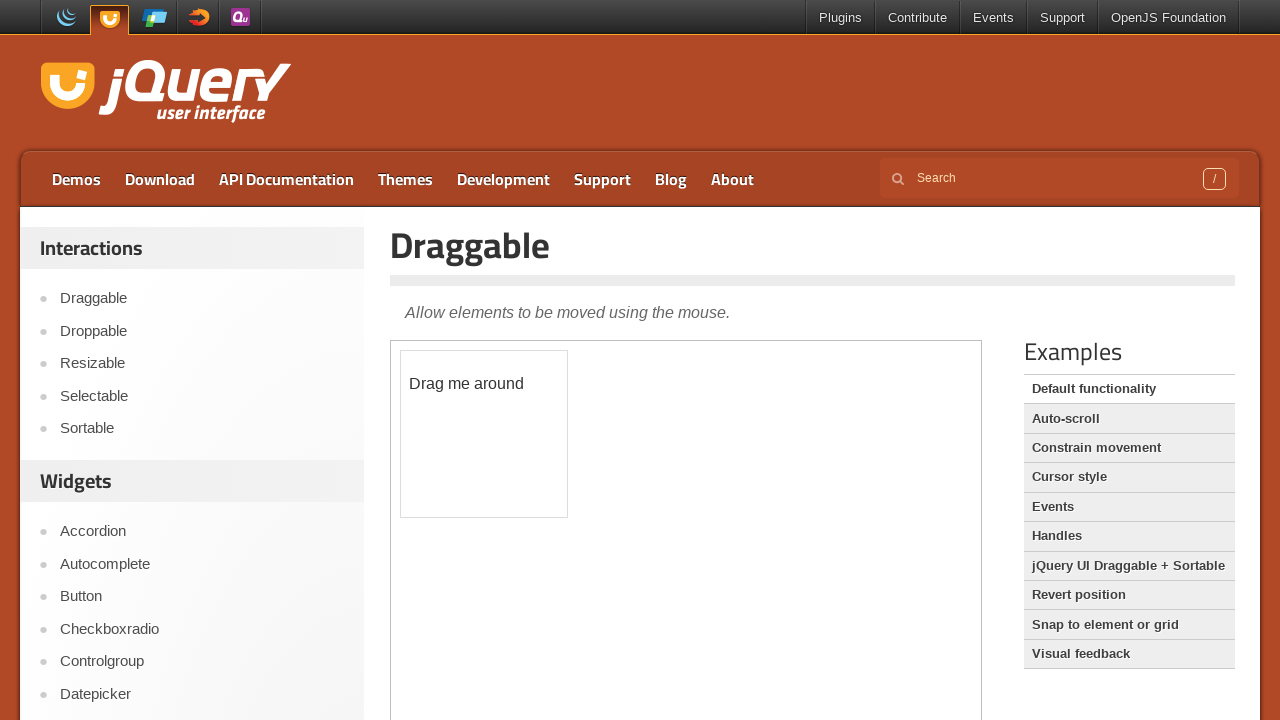

Located the draggable element
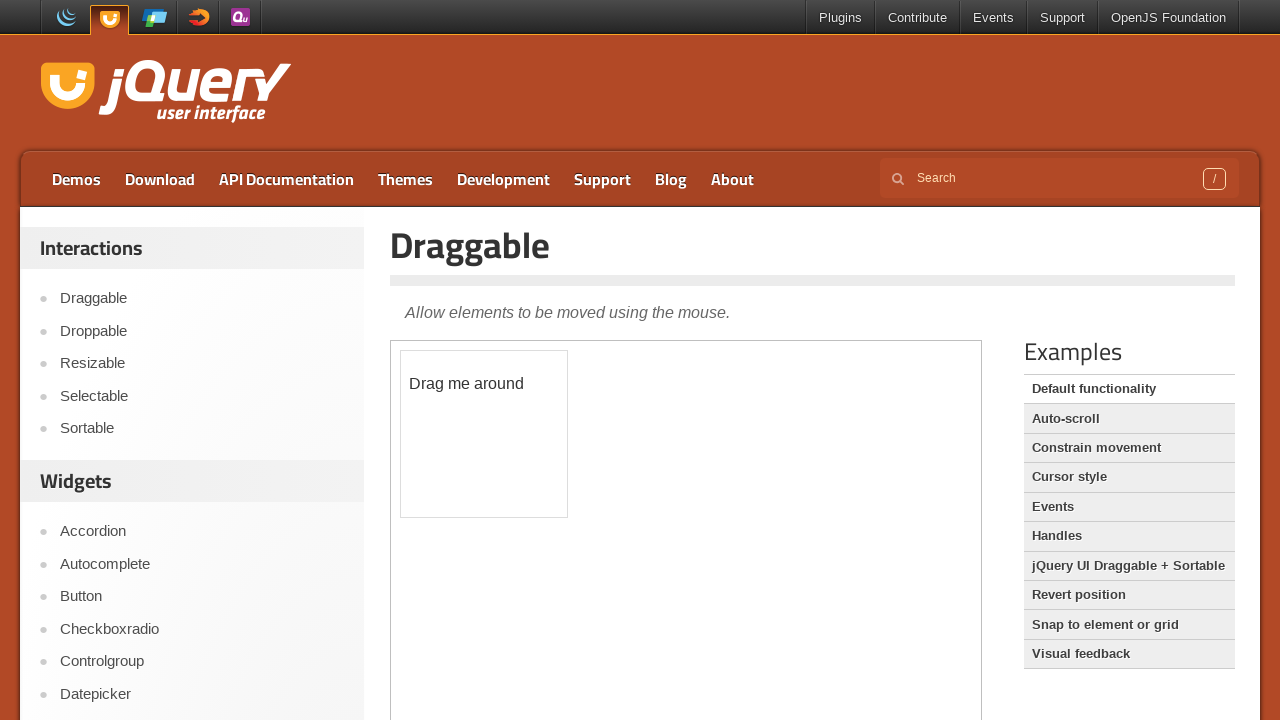

Retrieved bounding box of draggable element
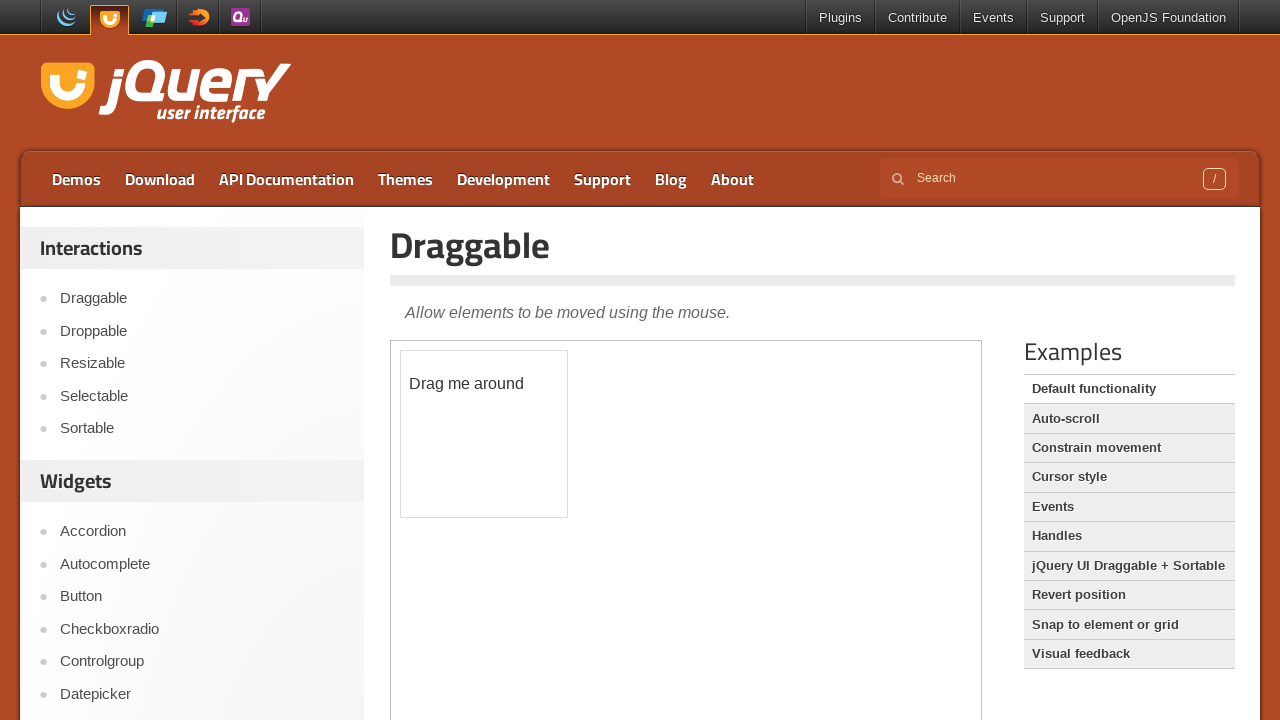

Moved mouse to center of draggable element at (484, 434)
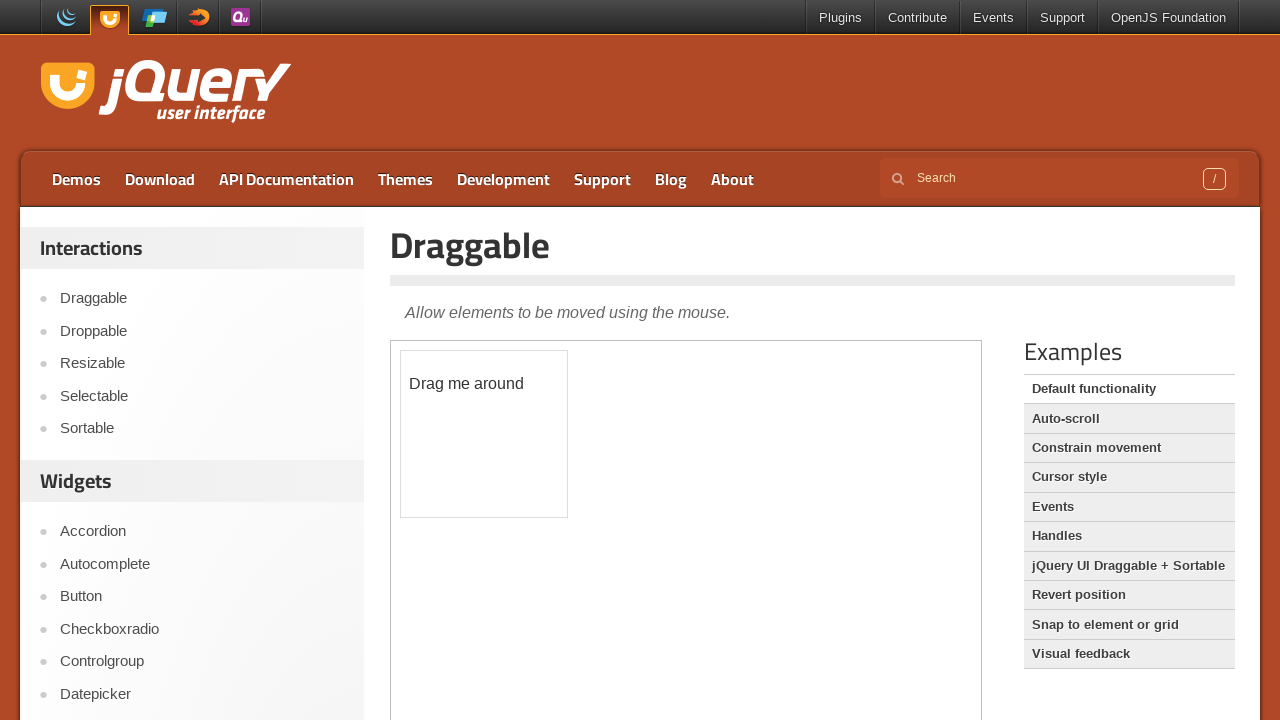

Pressed mouse button down to start drag at (484, 434)
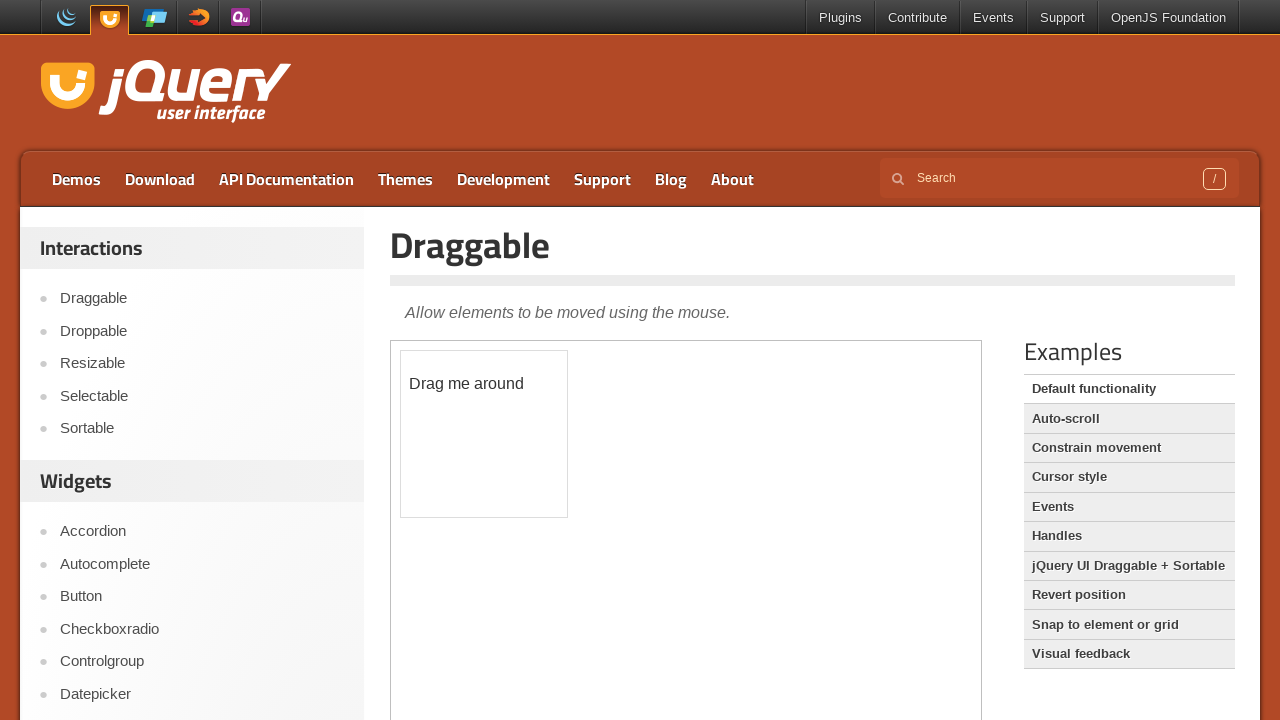

Dragged element by offset (100, 100) at (584, 534)
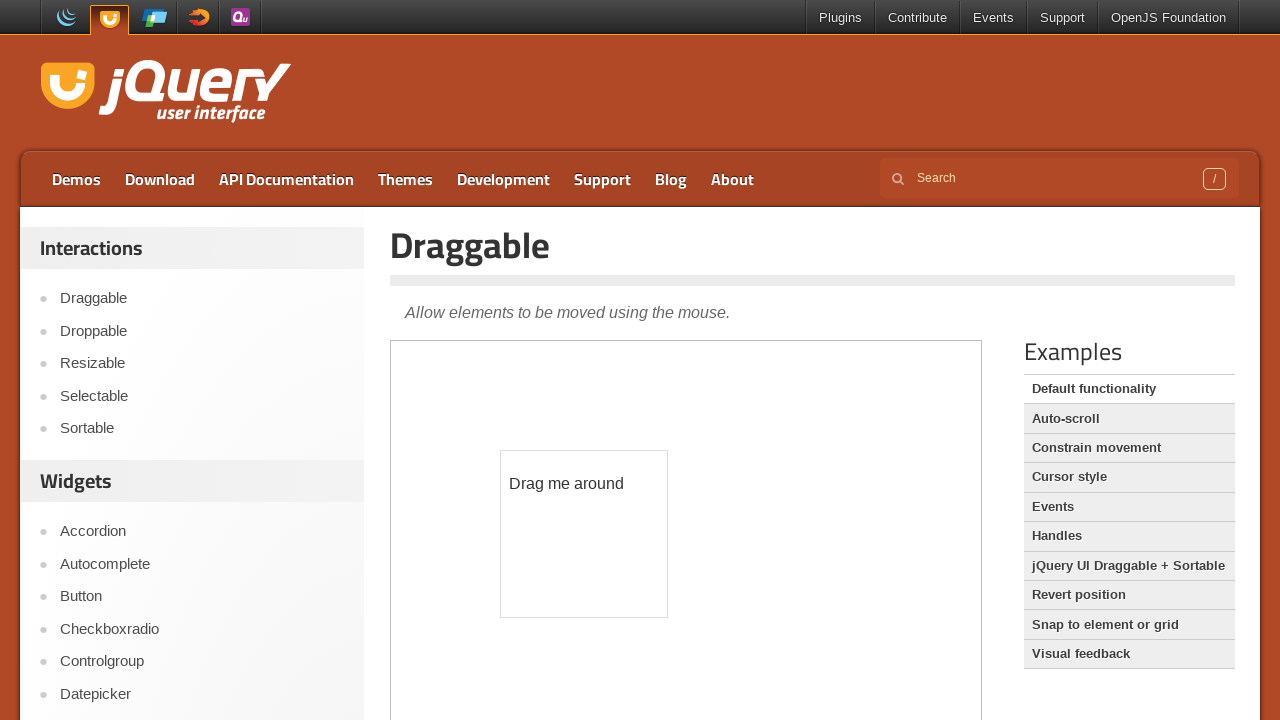

Released mouse button to complete drag operation at (584, 534)
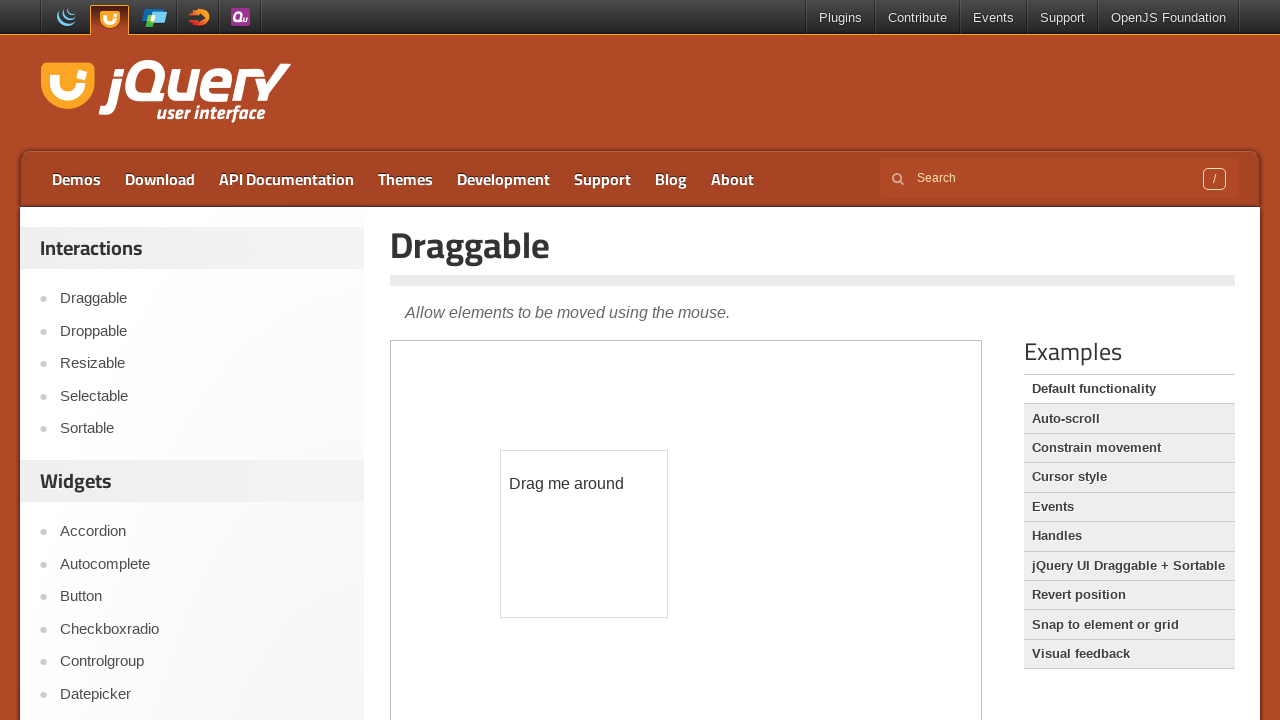

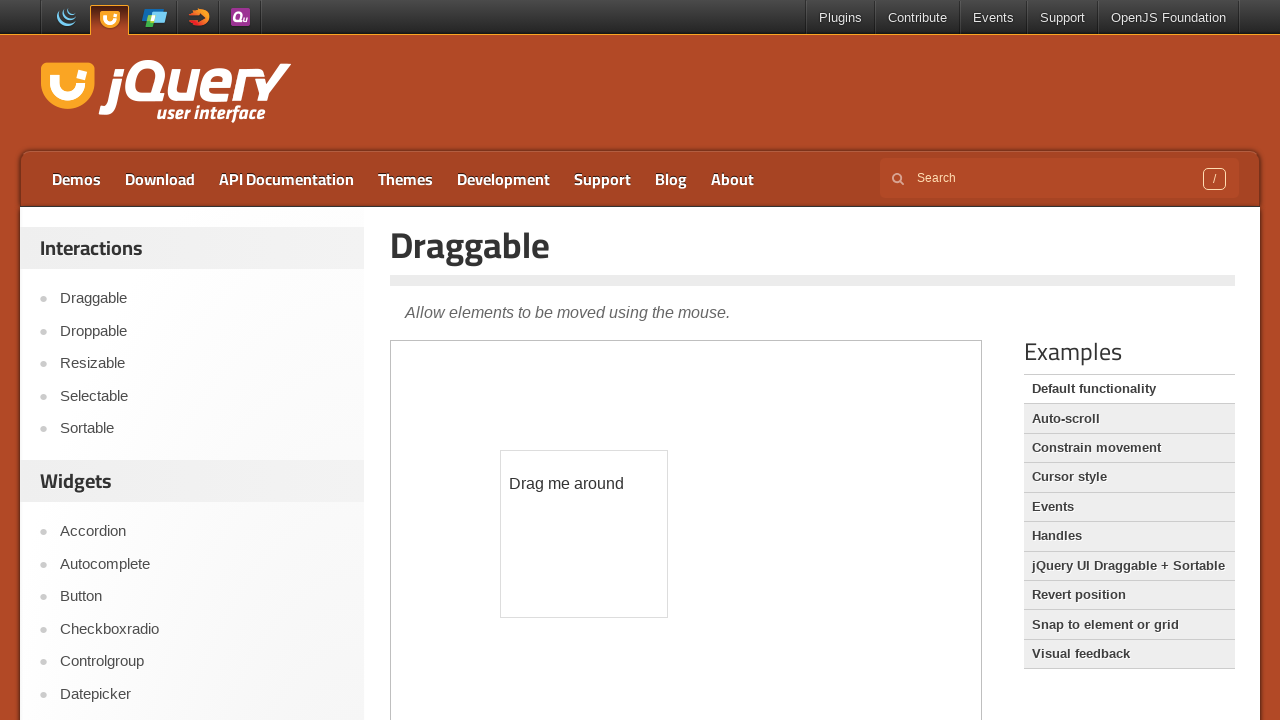